Tests iframe interaction by switching to a frame, entering text in an input field, and switching back to the parent frame

Starting URL: https://demo.automationtesting.in/Frames.html

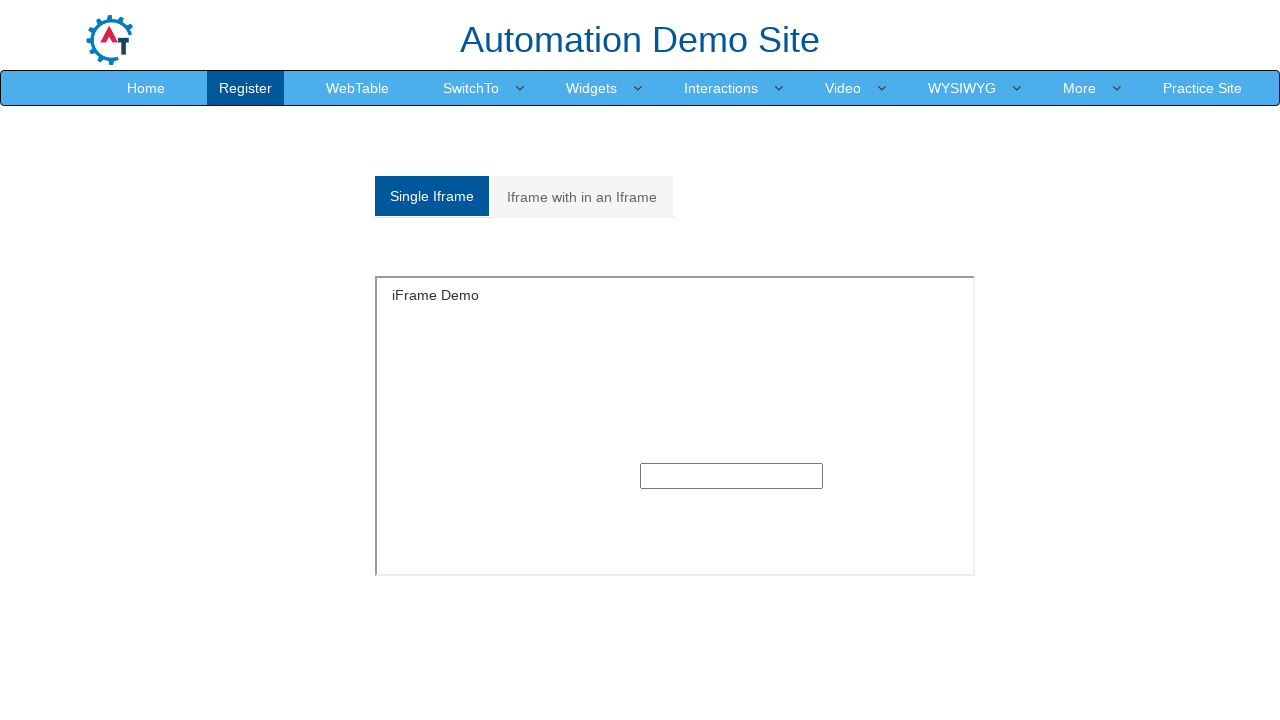

Clicked on Single Iframe tab at (432, 196) on xpath=//a[normalize-space()='Single Iframe']
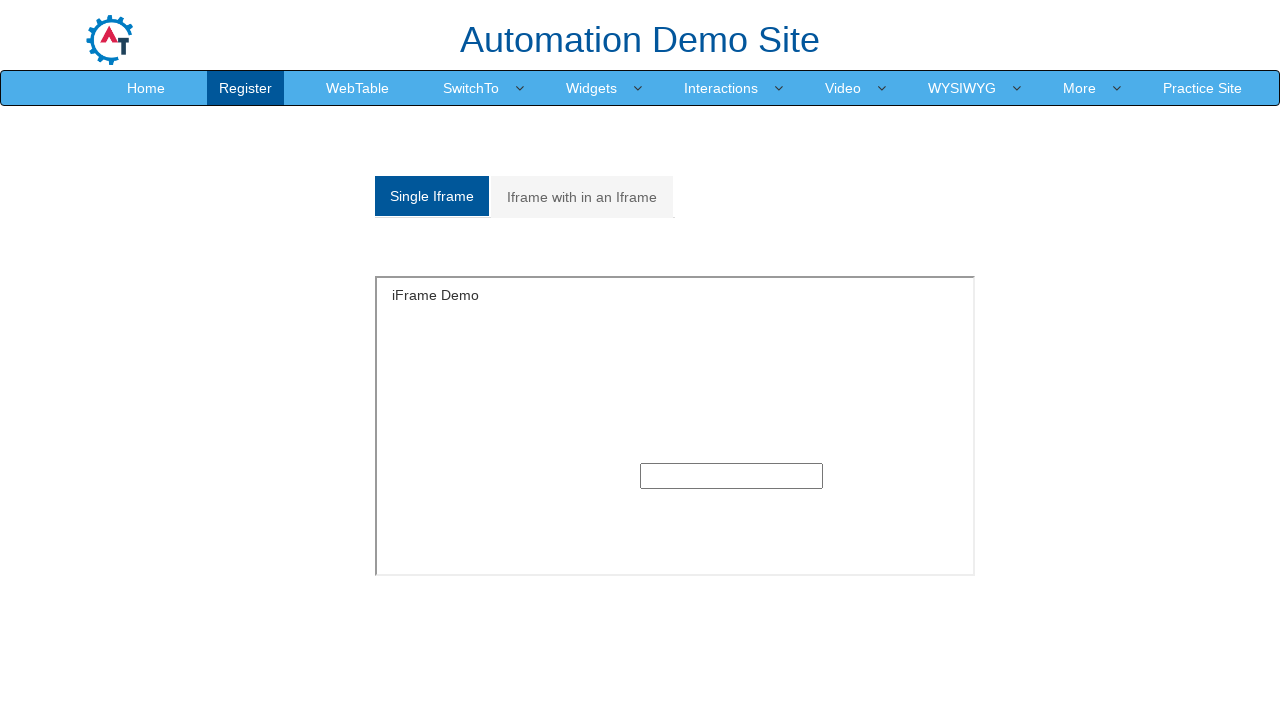

Switched to SingleFrame iframe
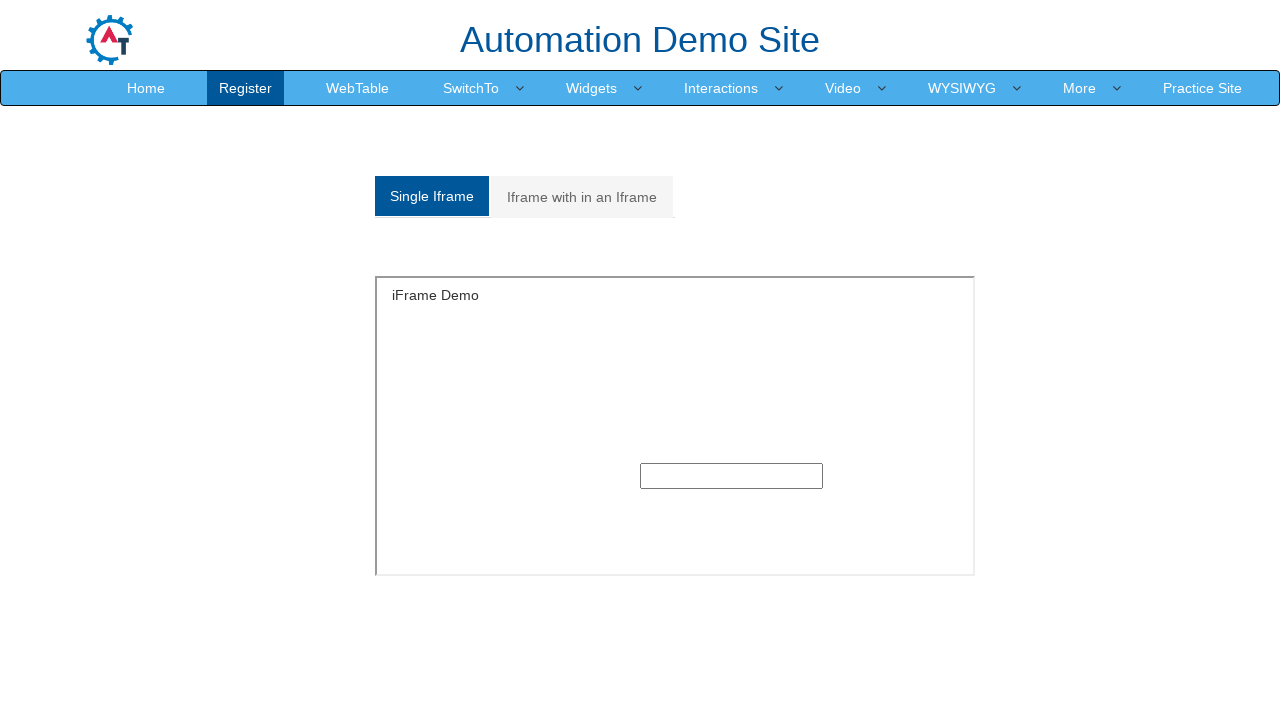

Entered 'Nikhil' in text input field within iframe on //input[@type='text']
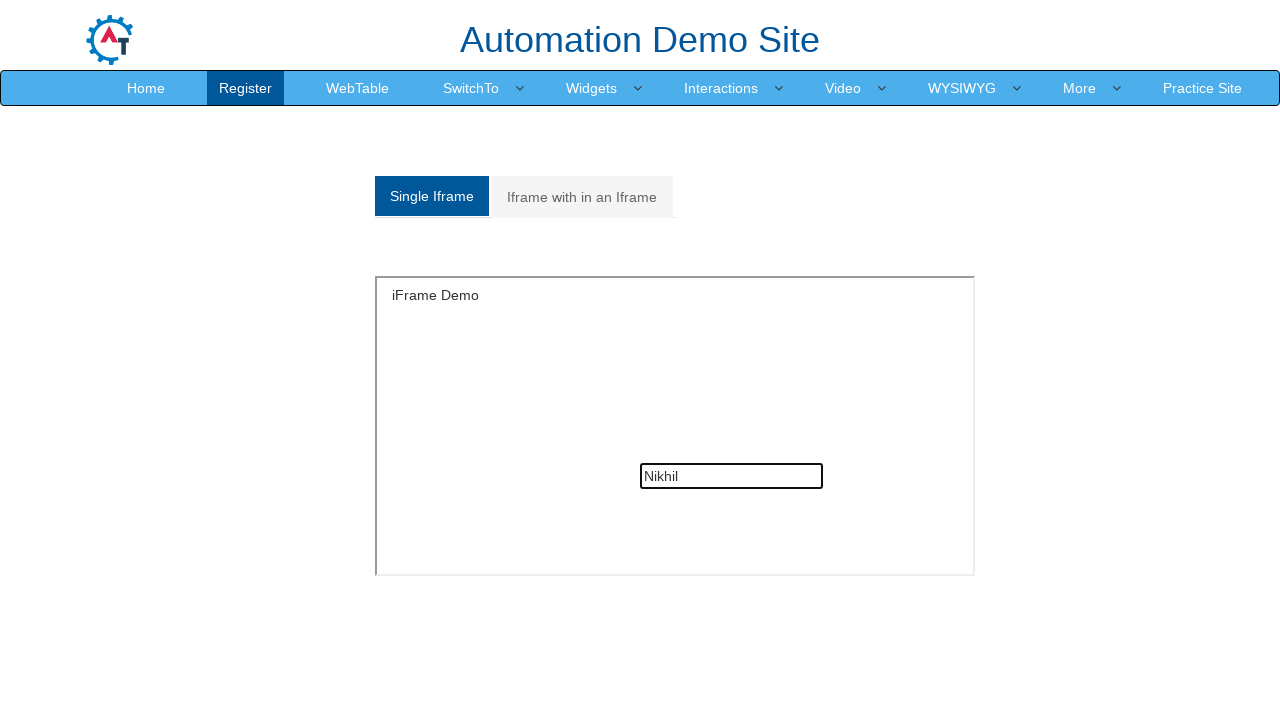

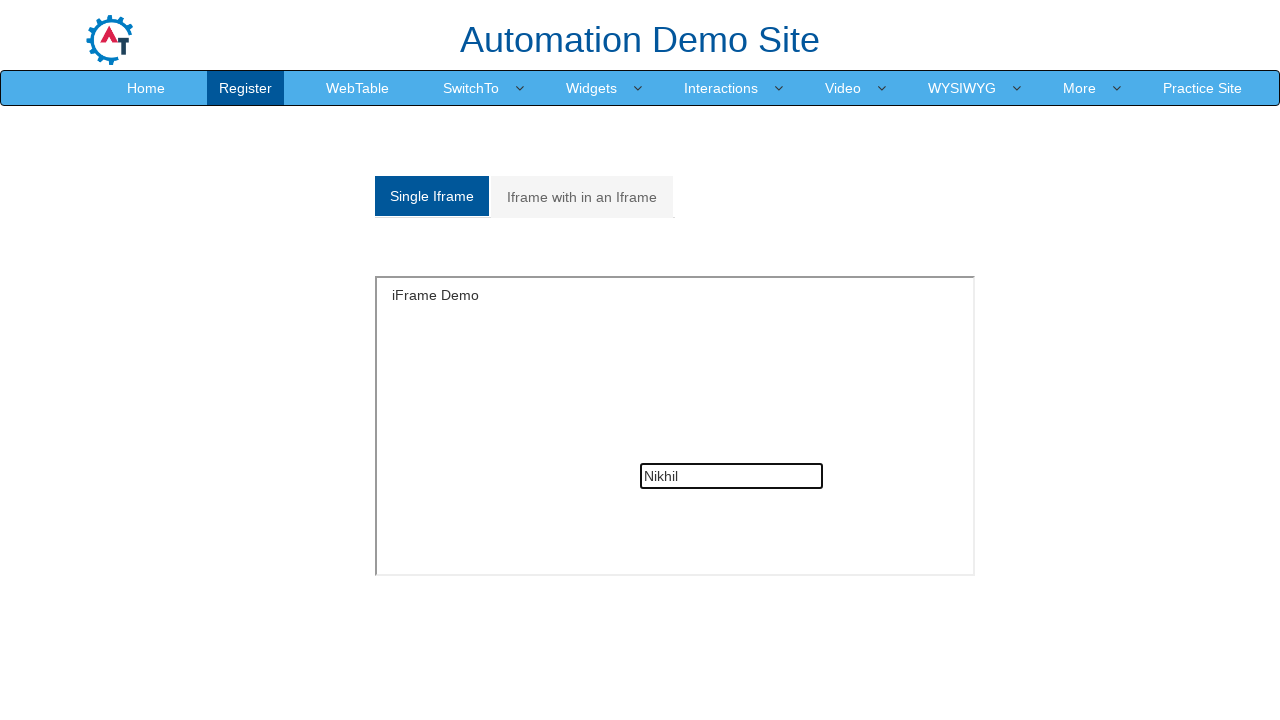